Tests JavaScript confirm dialog by clicking a button to trigger a confirm dialog, dismissing it (clicking Cancel), and verifying the result message does not contain "successfuly"

Starting URL: https://the-internet.herokuapp.com/javascript_alerts

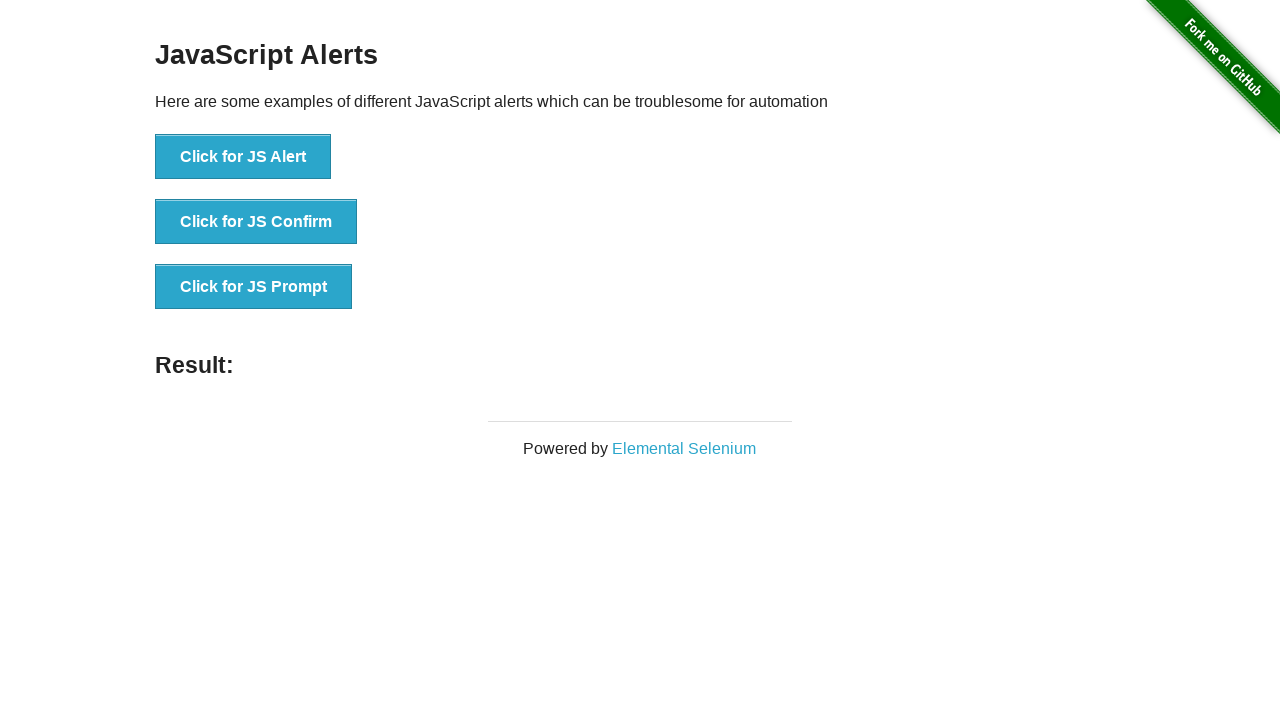

Set up dialog handler to dismiss confirm dialog
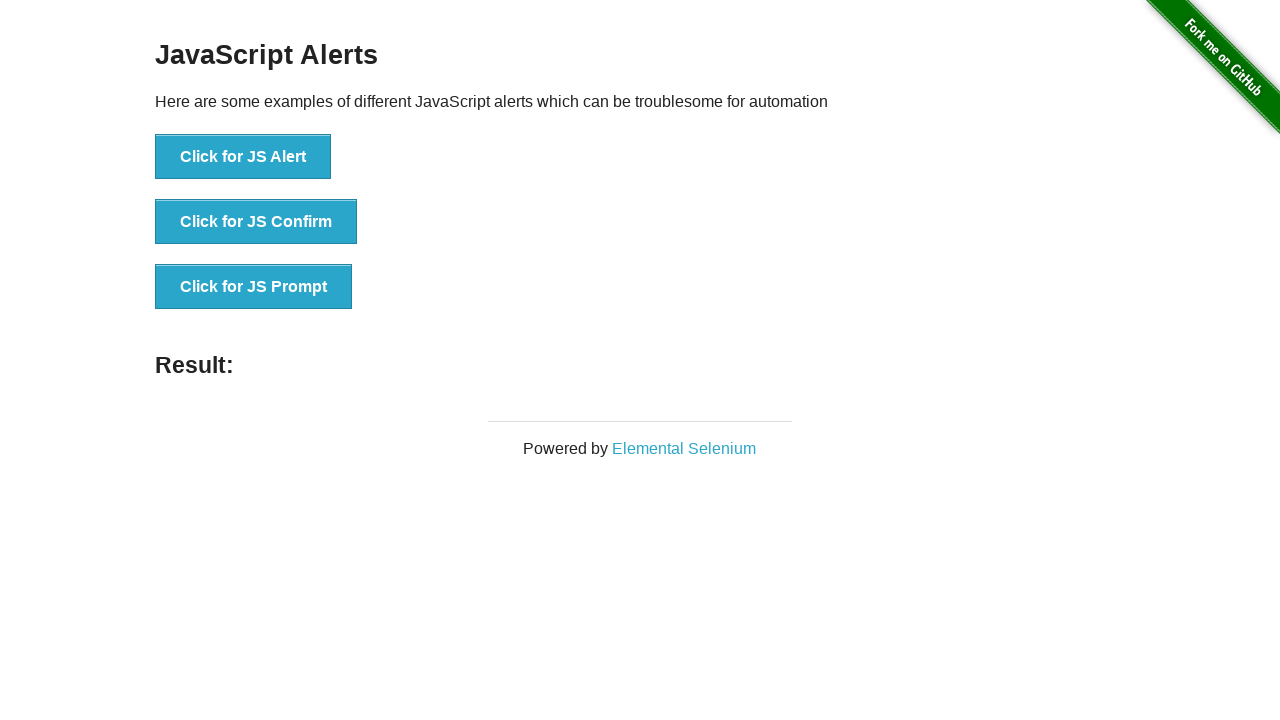

Clicked 'Click for JS Confirm' button to trigger confirm dialog at (256, 222) on xpath=//button[text()='Click for JS Confirm']
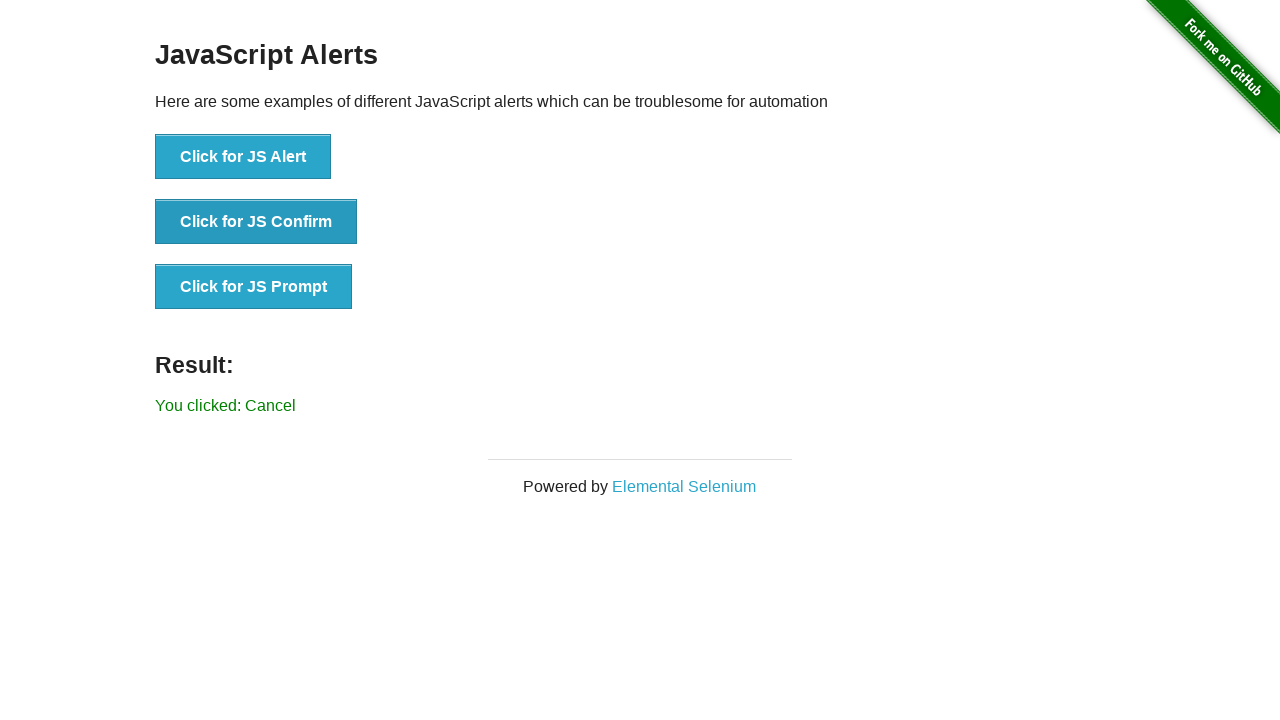

Waited for result message element to appear
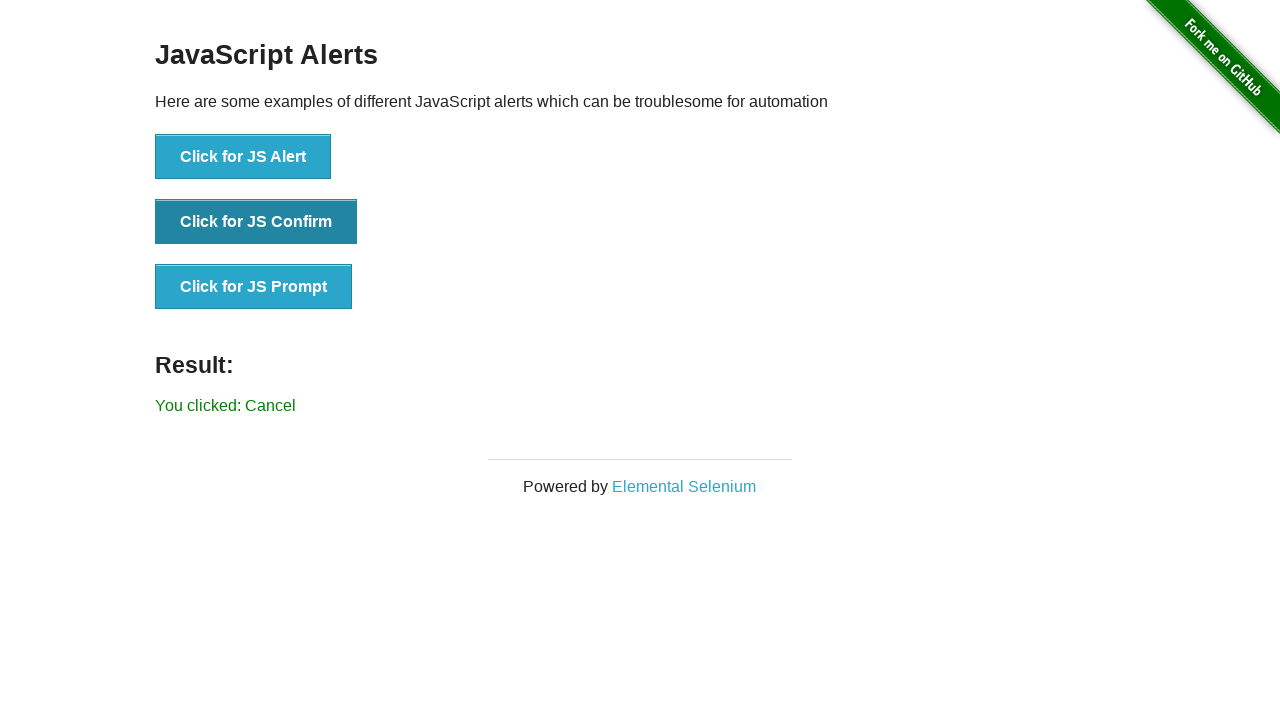

Retrieved result text: 'You clicked: Cancel'
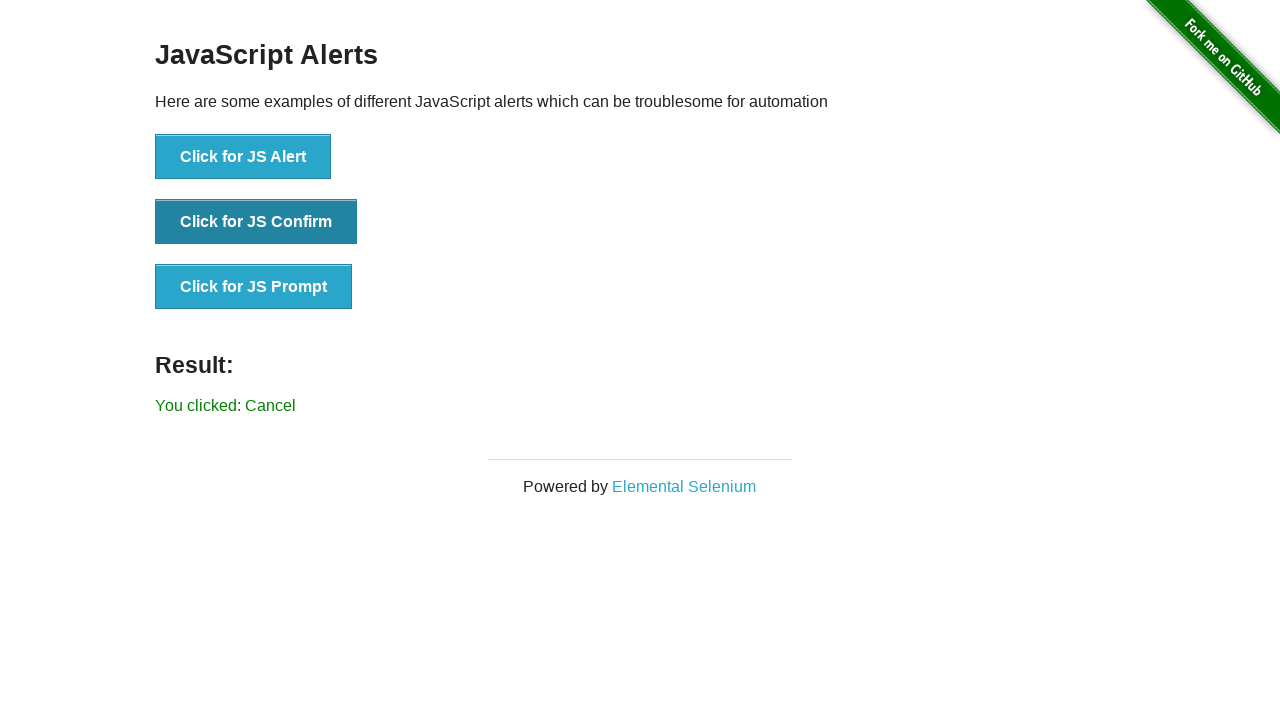

Verified that result text does not contain 'successfuly'
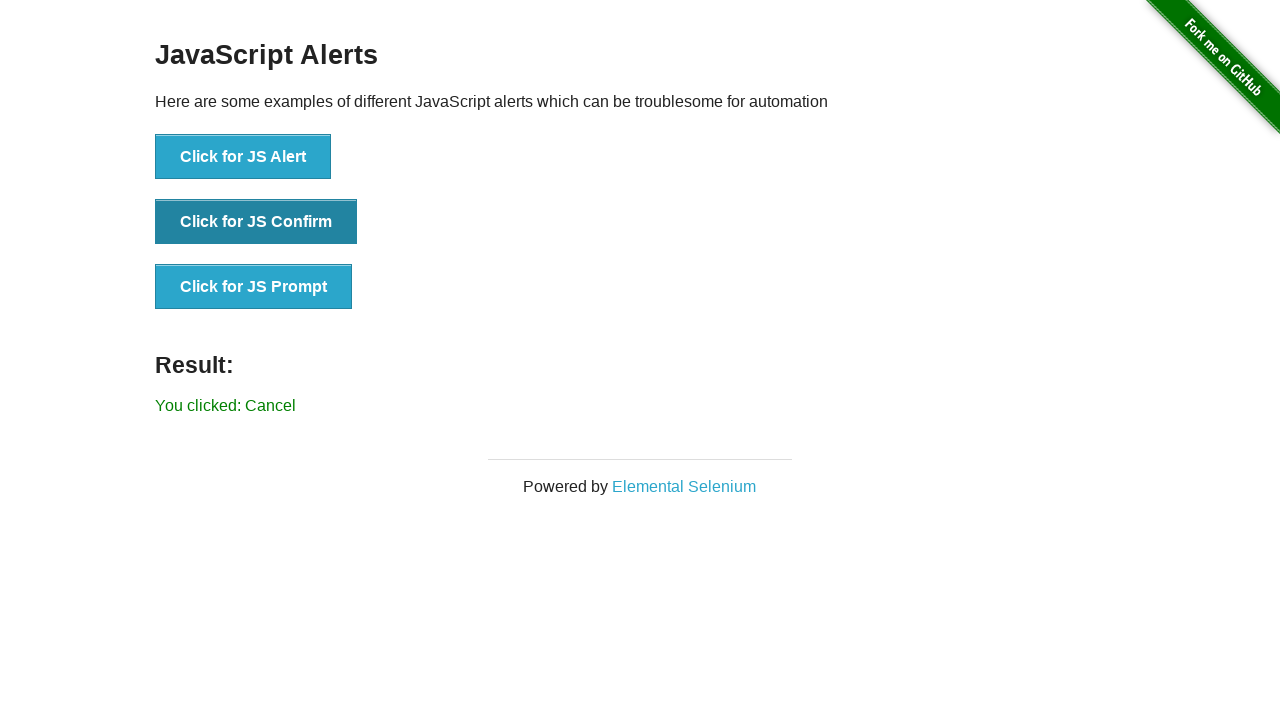

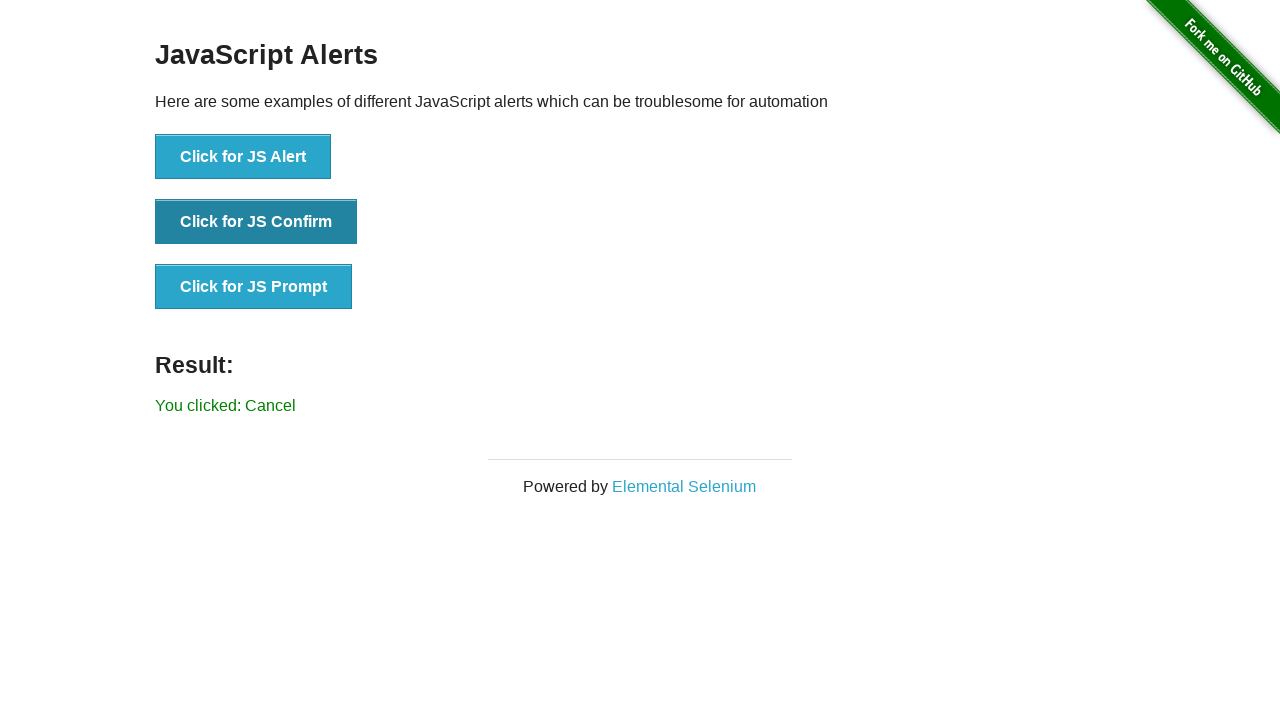